Tests different click actions including single click, double click, and right click on buttons

Starting URL: https://sahitest.com/demo/clicks.htm

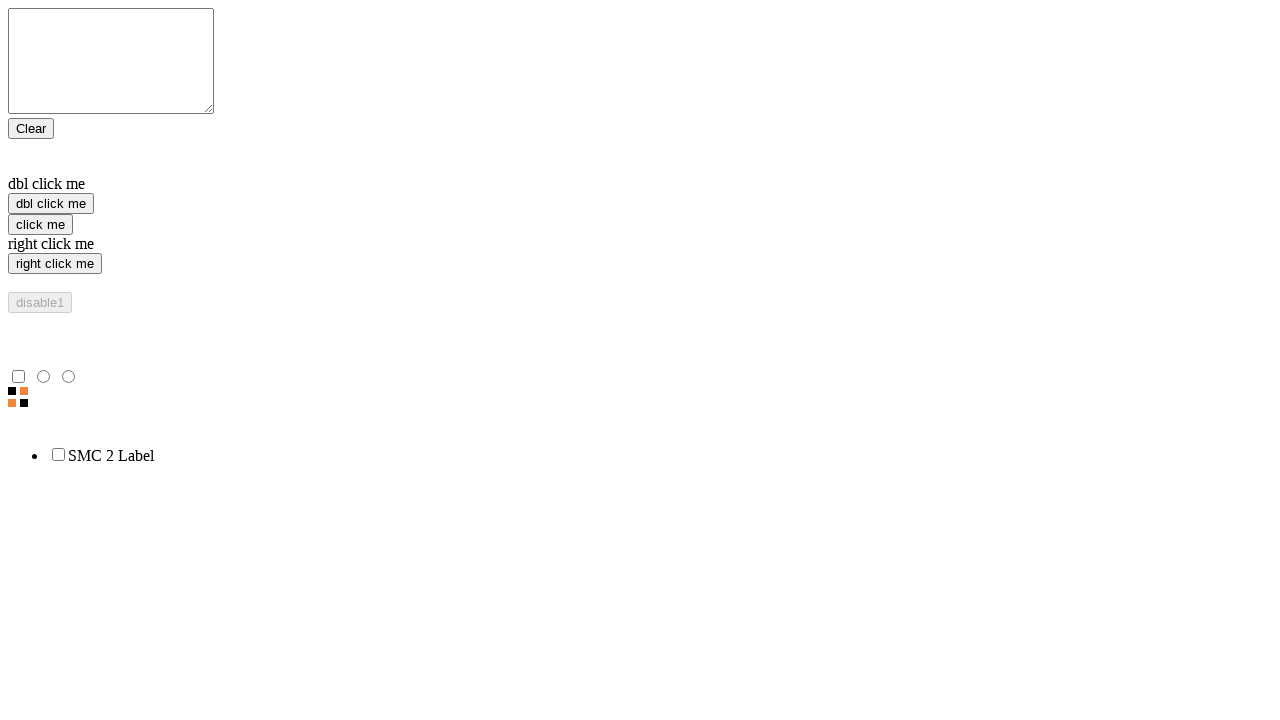

Located single click button element
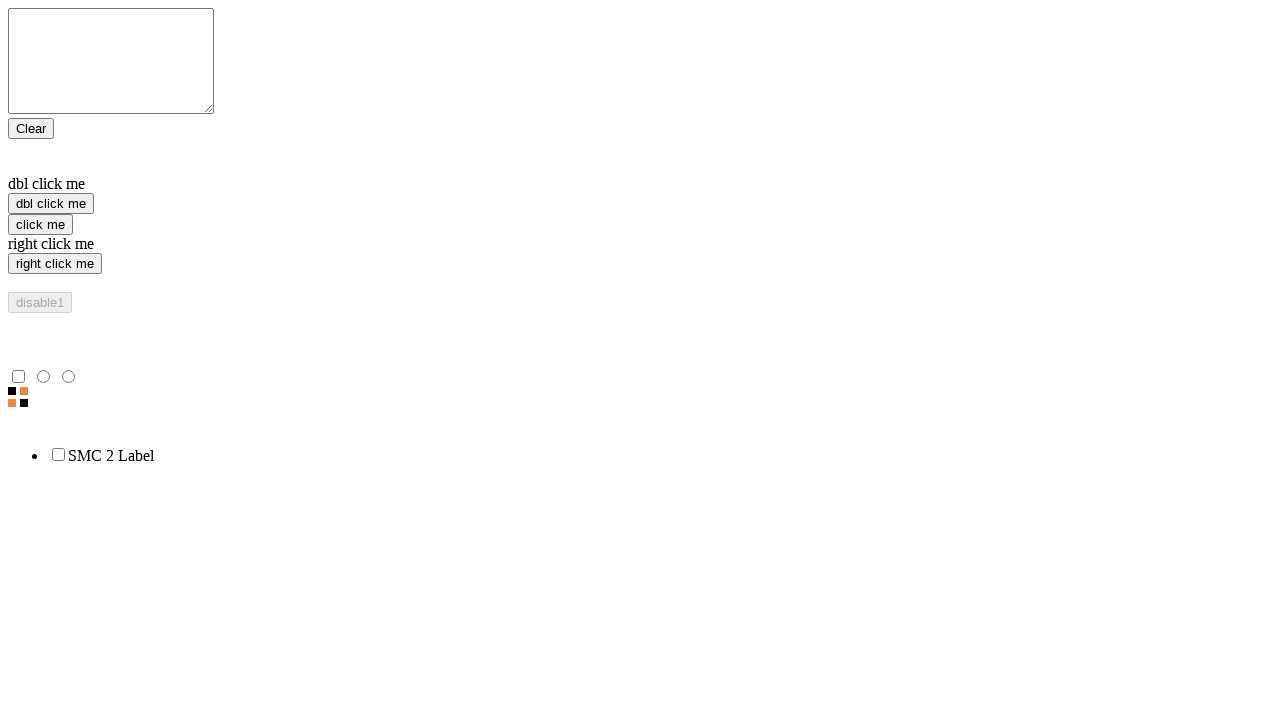

Located double click button element
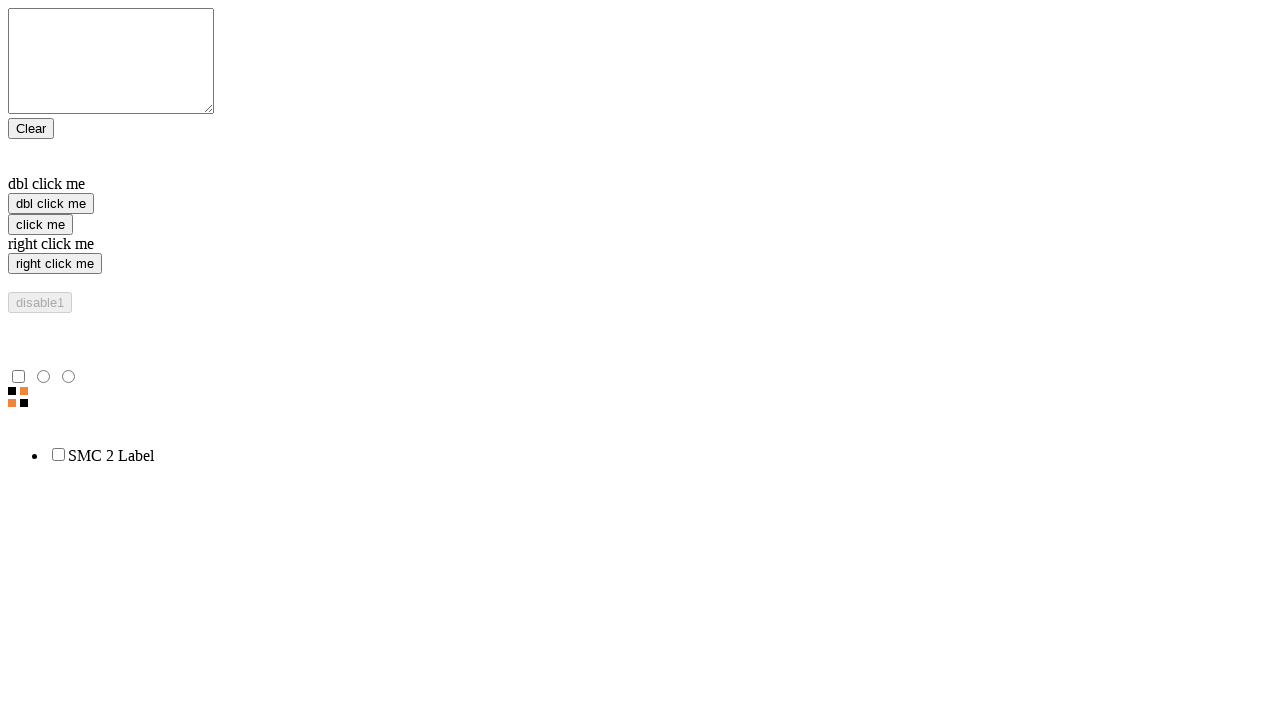

Located right click button element
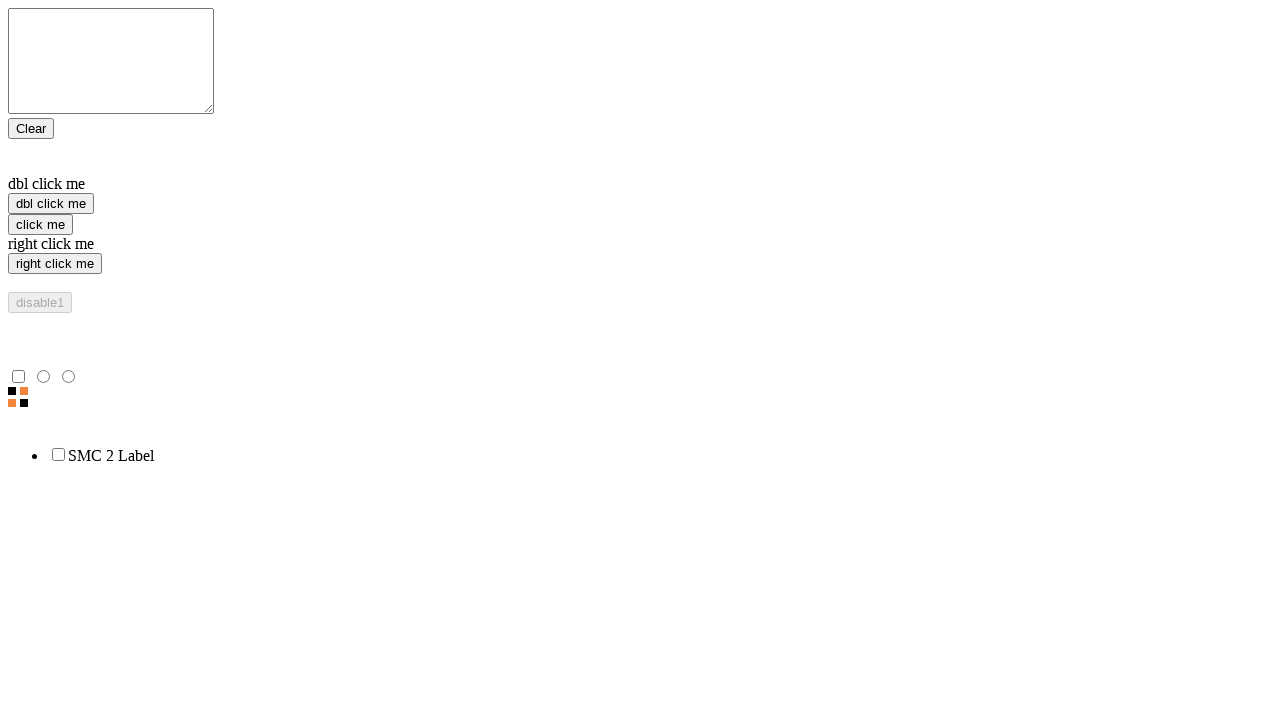

Performed single click on click button at (40, 224) on xpath=//input[@value="click me"]
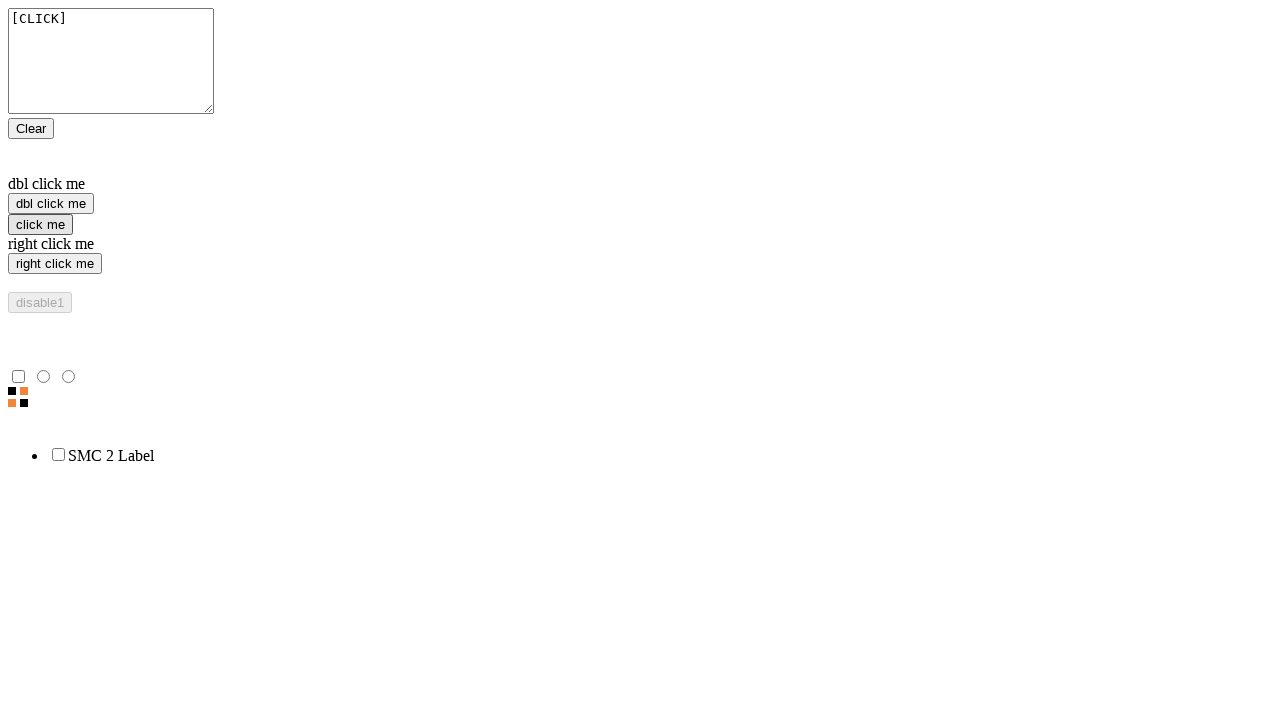

Performed double click on dbl click button at (51, 204) on xpath=//input[@value="dbl click me"]
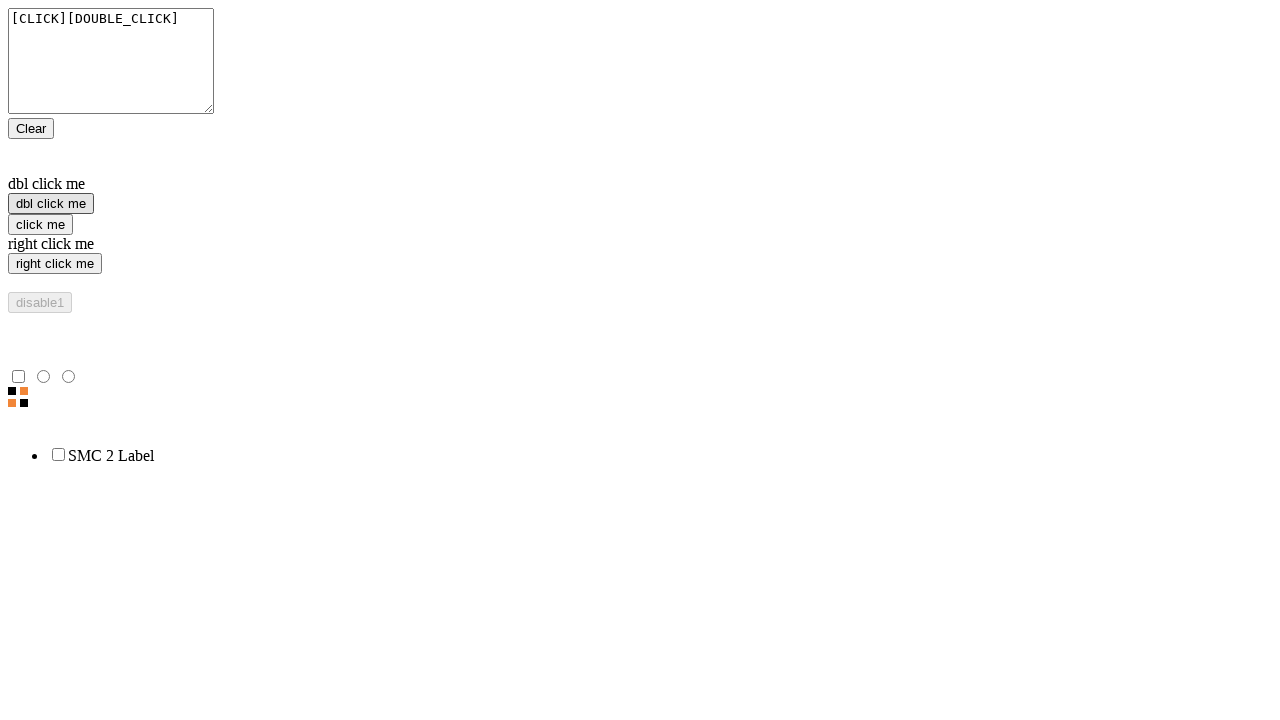

Performed right click on right click button at (55, 264) on xpath=//input[@value="right click me"]
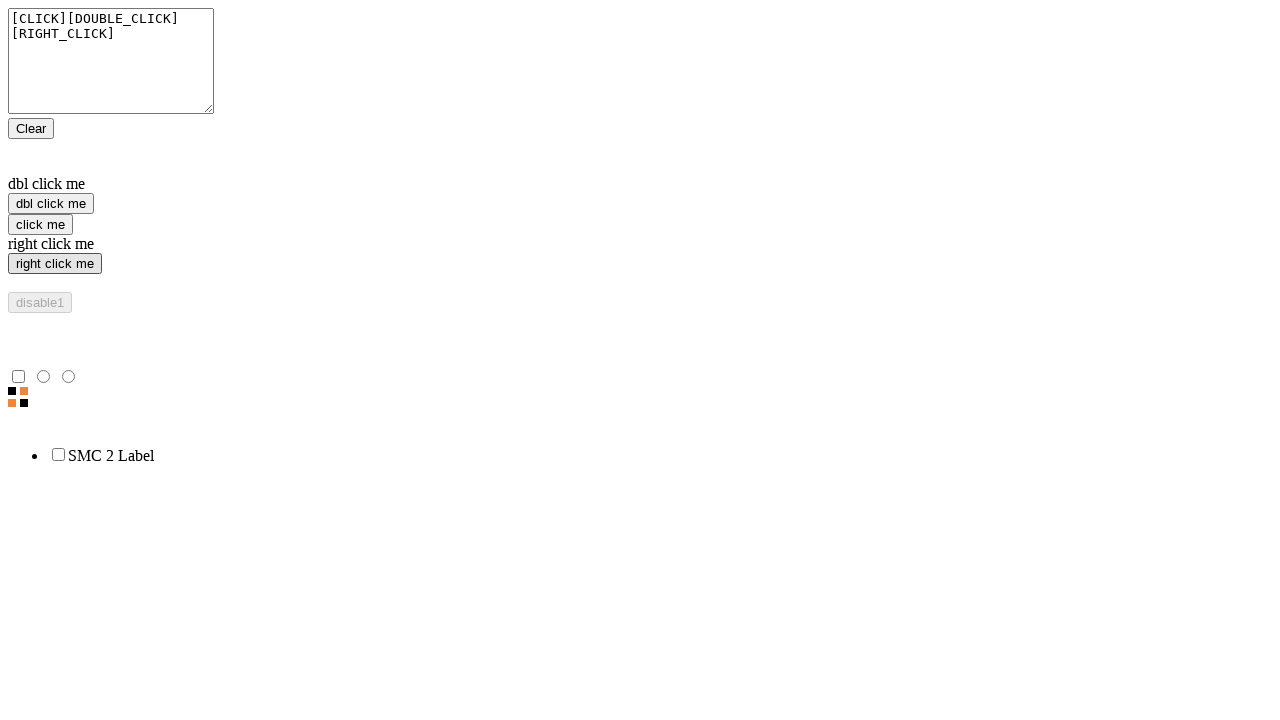

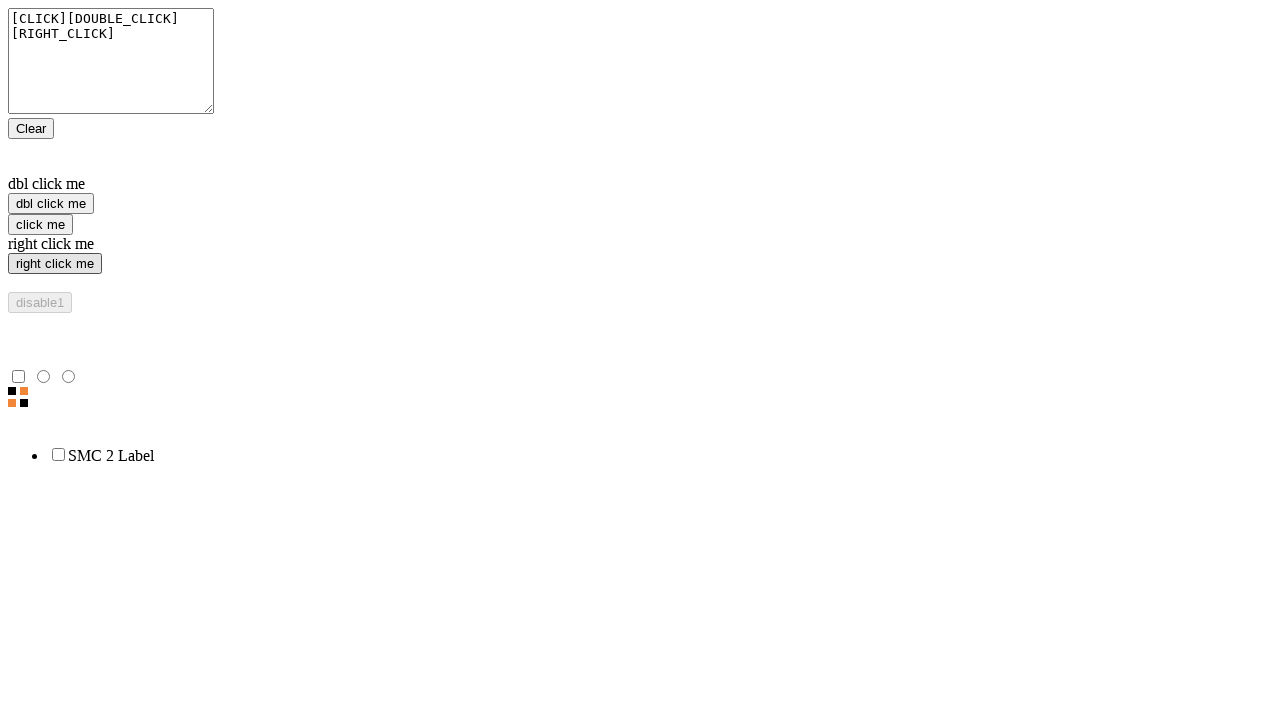